Tests challenging DOM page by clicking edit links in each table row

Starting URL: https://the-internet.herokuapp.com/

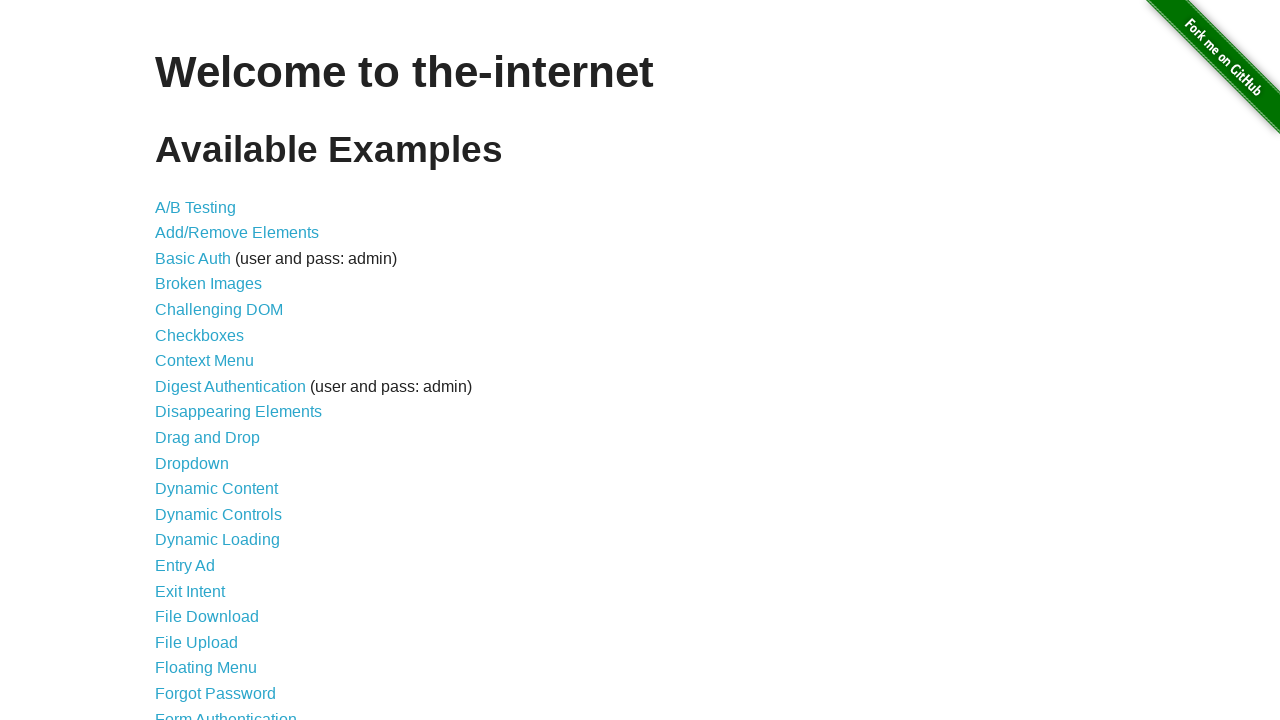

Clicked on Challenging DOM link at (219, 310) on text=Challenging DOM
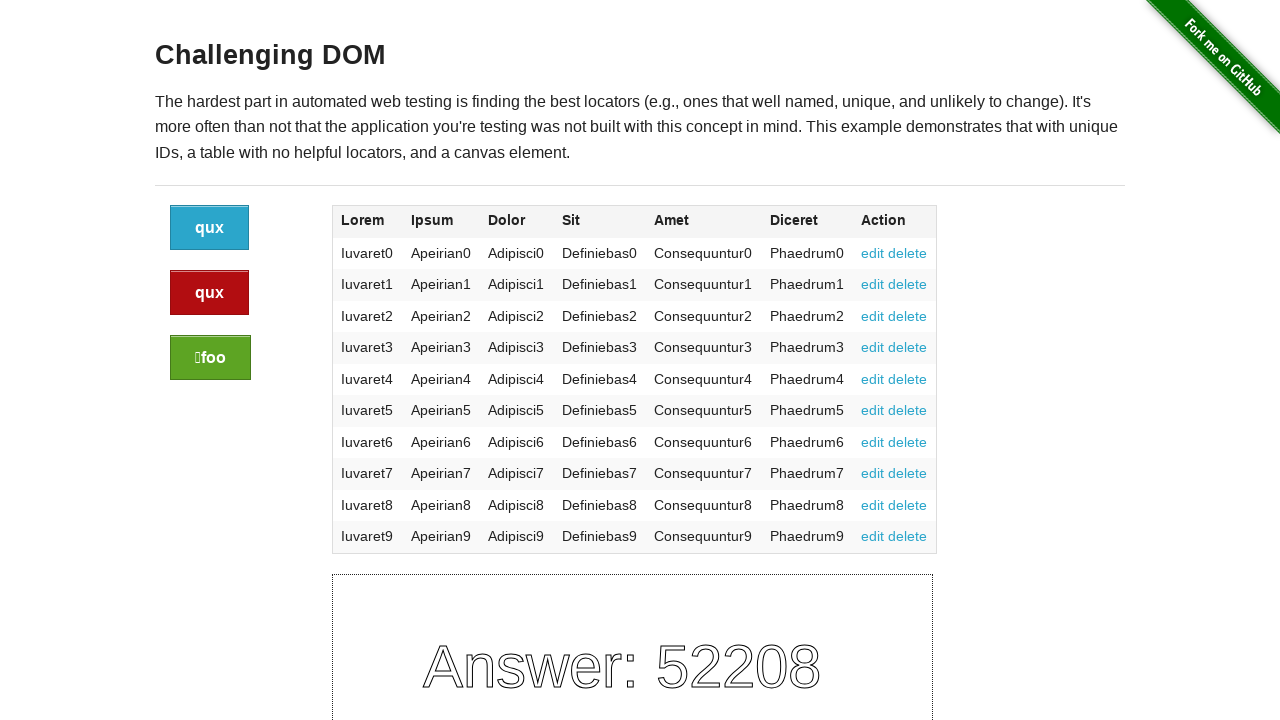

Table loaded successfully
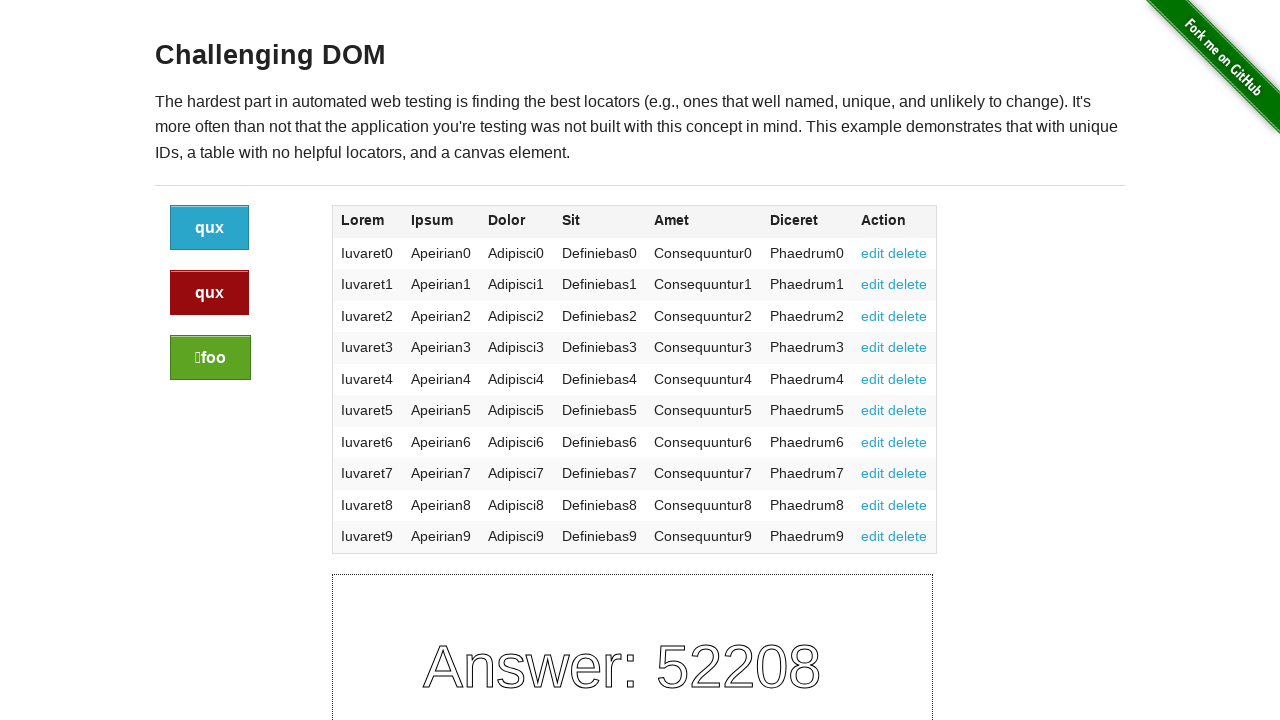

Retrieved 10 table rows
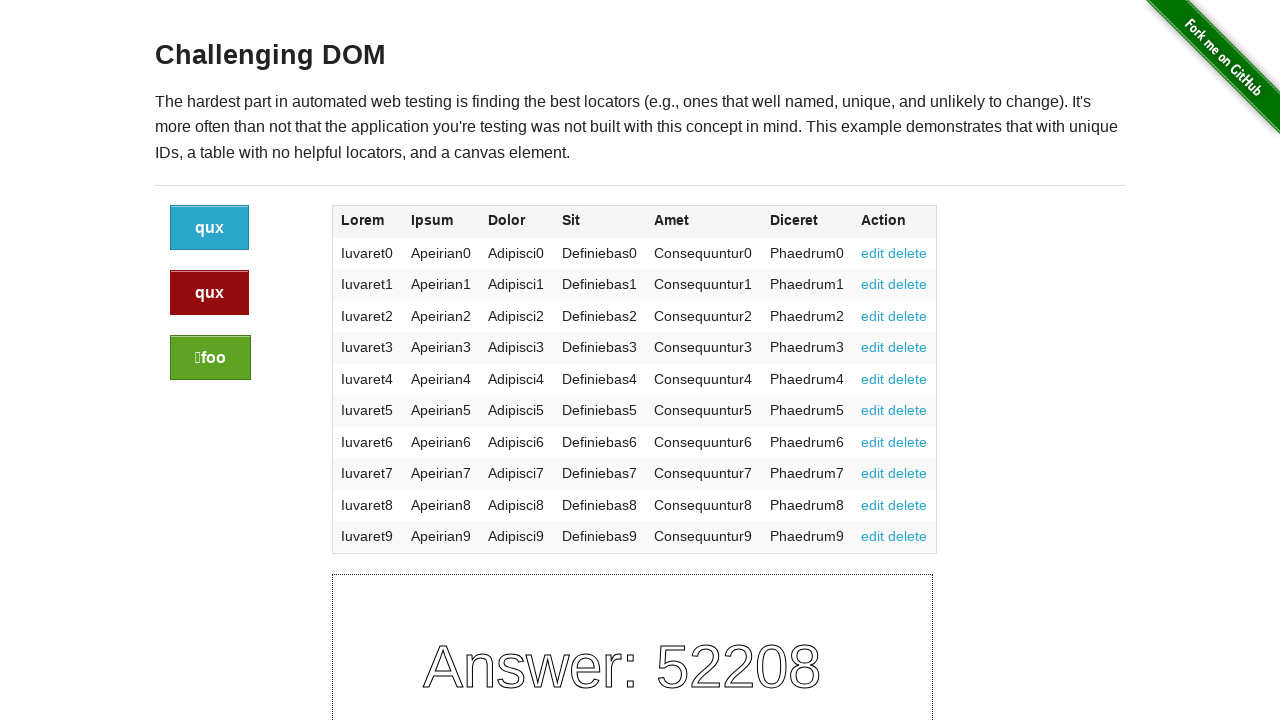

Clicked edit link in table row at (873, 253) on xpath=//table/tbody/tr >> nth=0 >> td:nth-child(7) >> text=edit
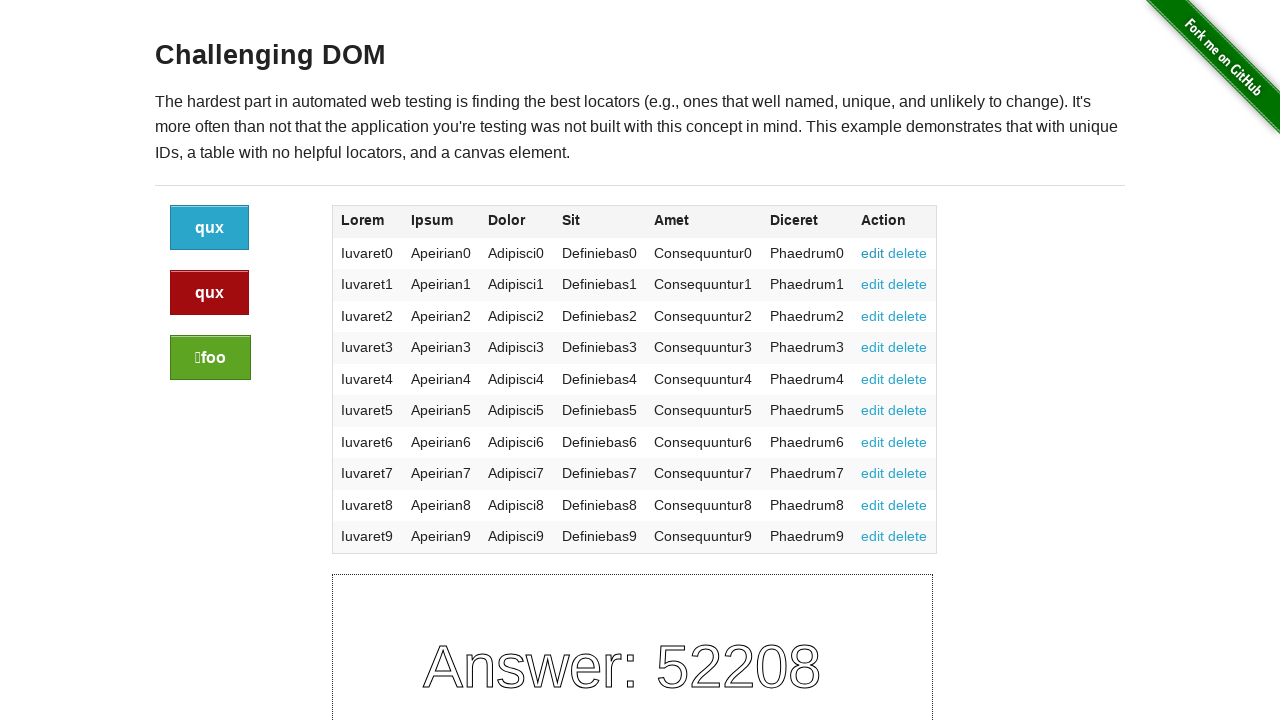

Clicked edit link in table row at (873, 284) on xpath=//table/tbody/tr >> nth=1 >> td:nth-child(7) >> text=edit
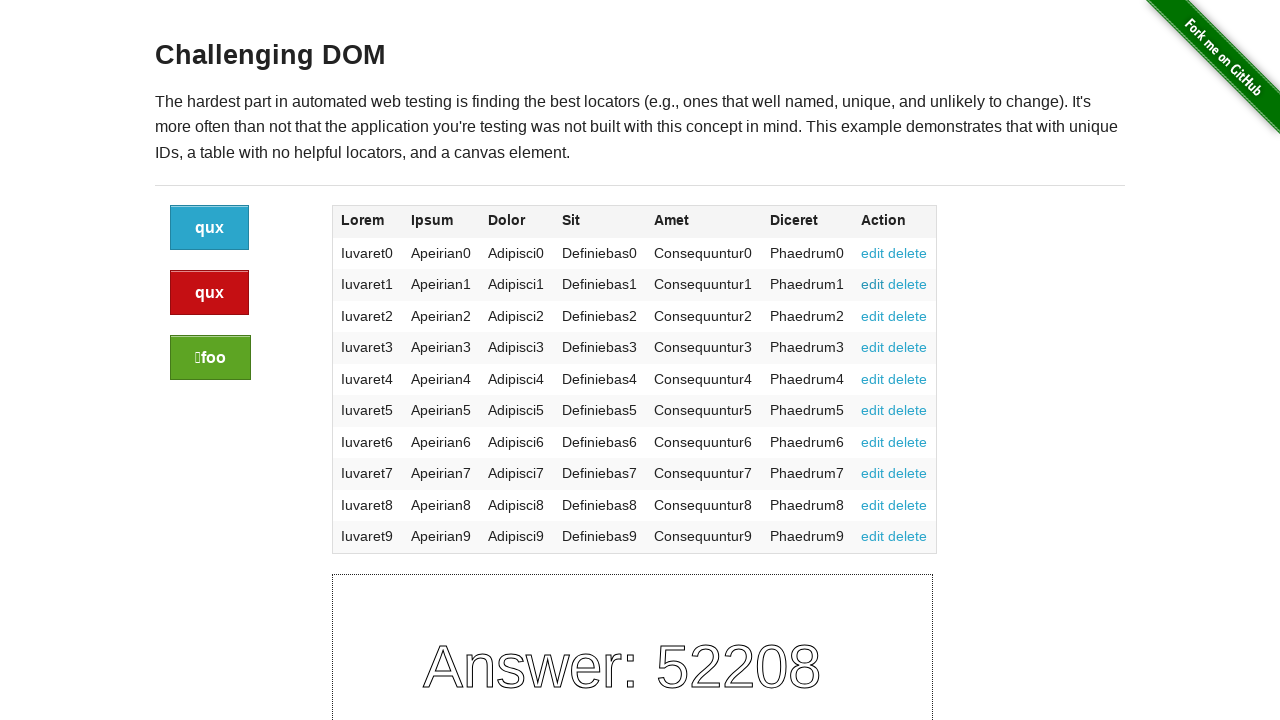

Clicked edit link in table row at (873, 316) on xpath=//table/tbody/tr >> nth=2 >> td:nth-child(7) >> text=edit
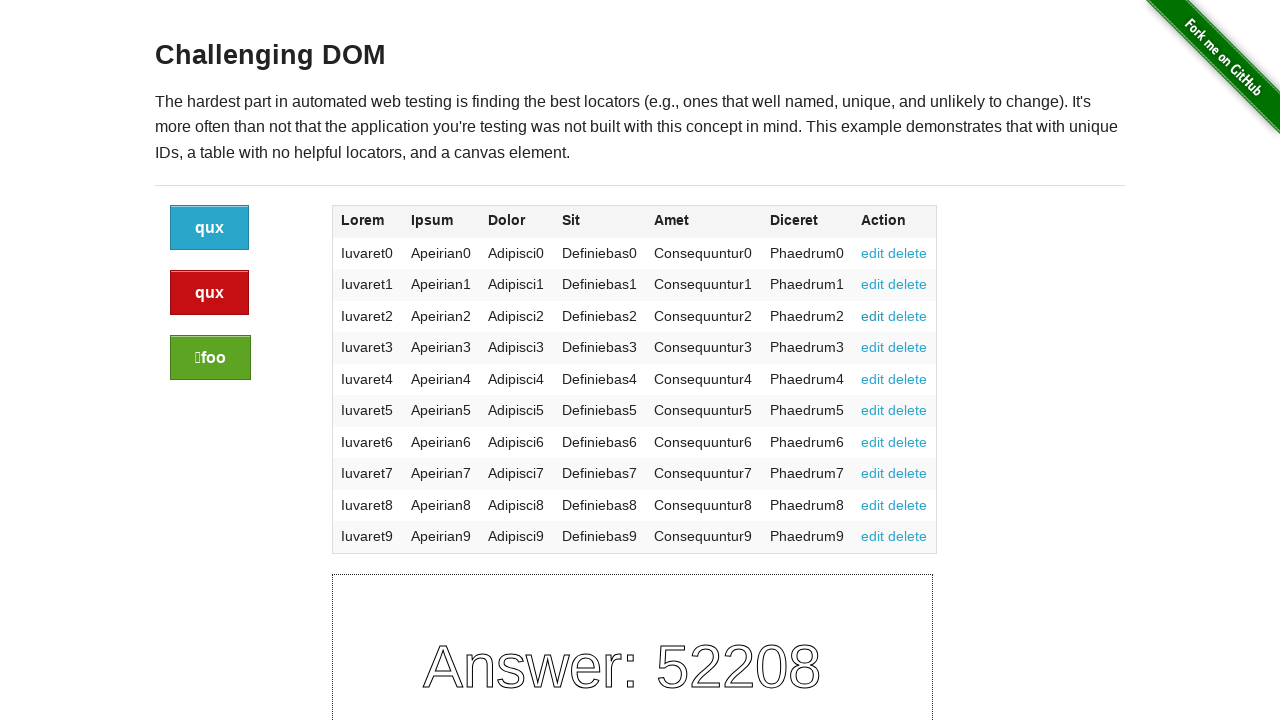

Clicked edit link in table row at (873, 347) on xpath=//table/tbody/tr >> nth=3 >> td:nth-child(7) >> text=edit
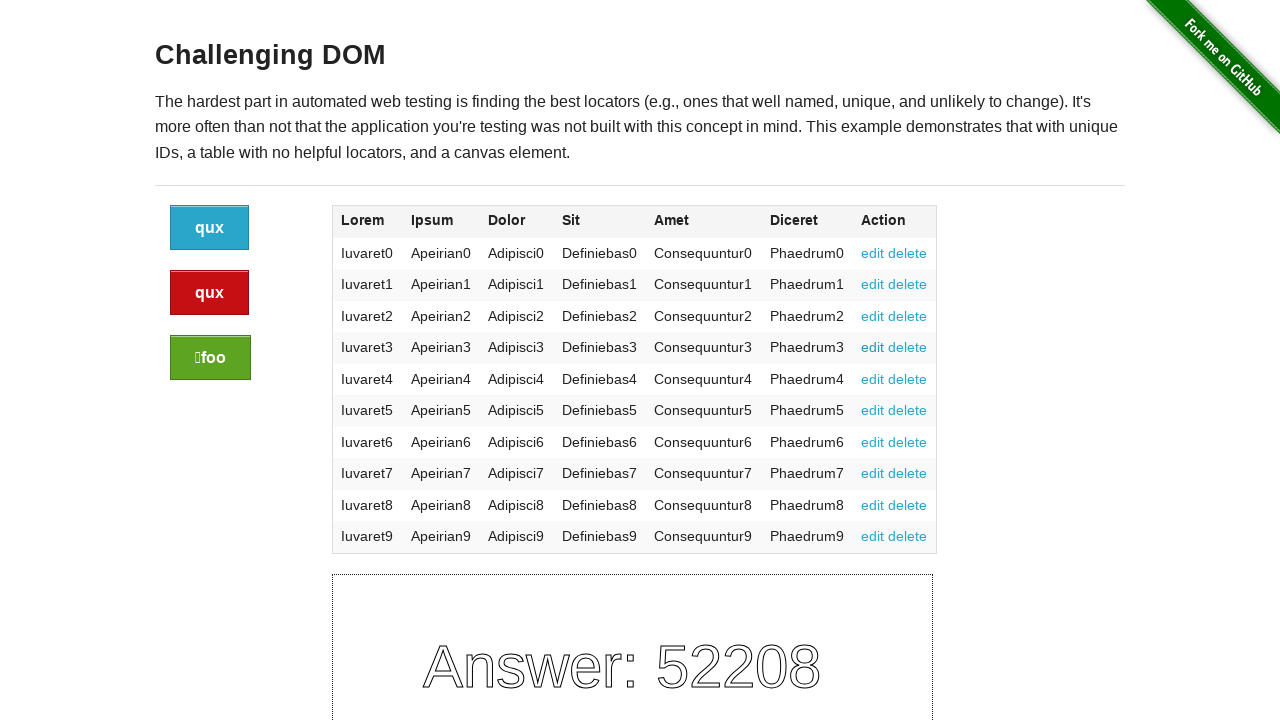

Clicked edit link in table row at (873, 379) on xpath=//table/tbody/tr >> nth=4 >> td:nth-child(7) >> text=edit
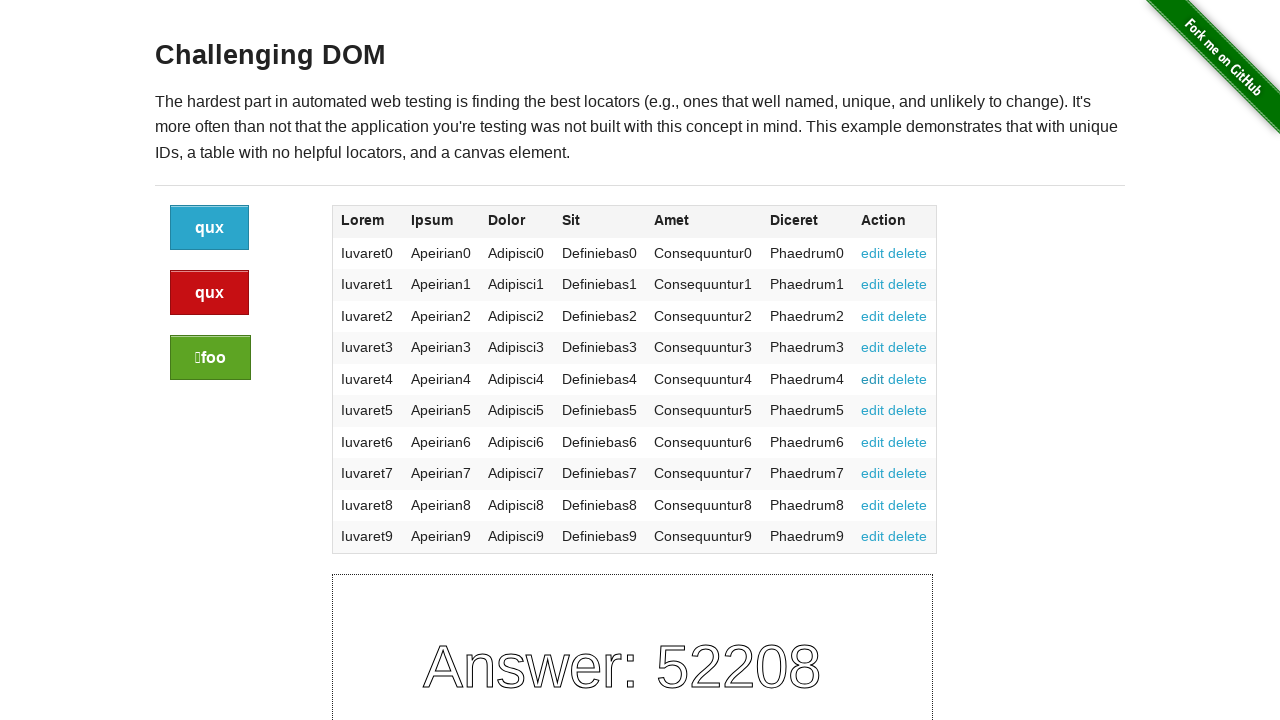

Clicked edit link in table row at (873, 410) on xpath=//table/tbody/tr >> nth=5 >> td:nth-child(7) >> text=edit
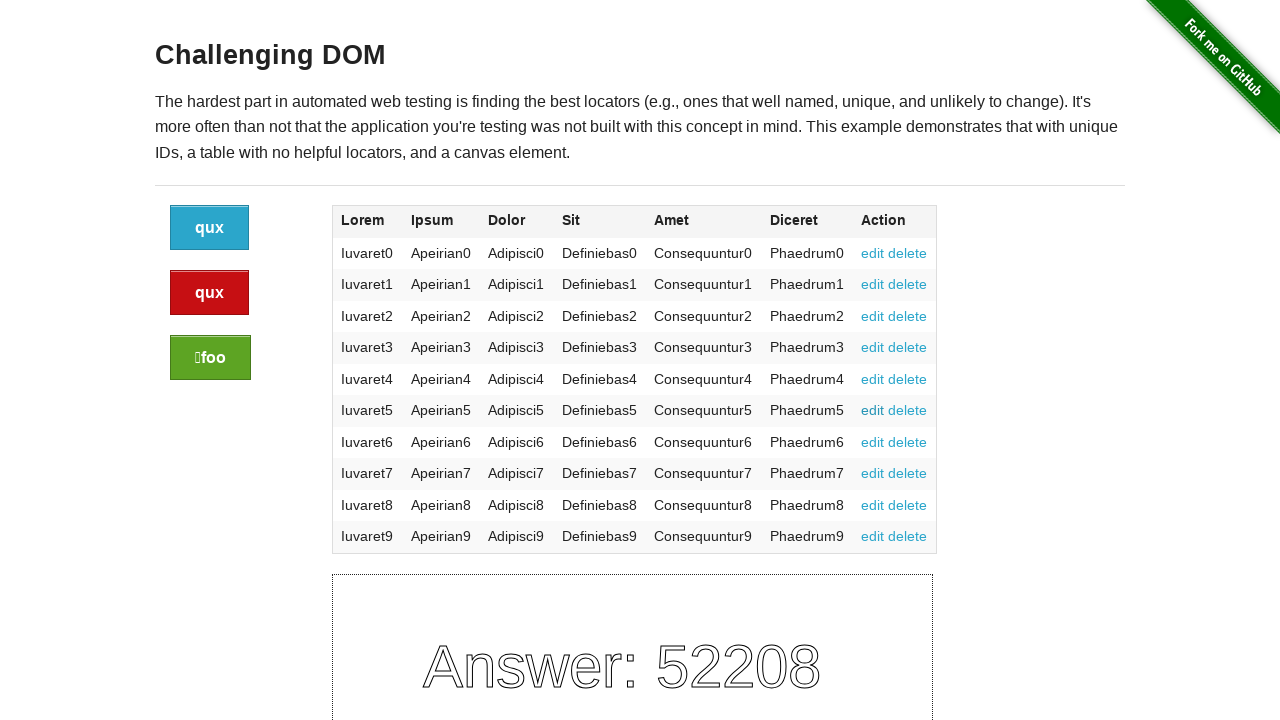

Clicked edit link in table row at (873, 442) on xpath=//table/tbody/tr >> nth=6 >> td:nth-child(7) >> text=edit
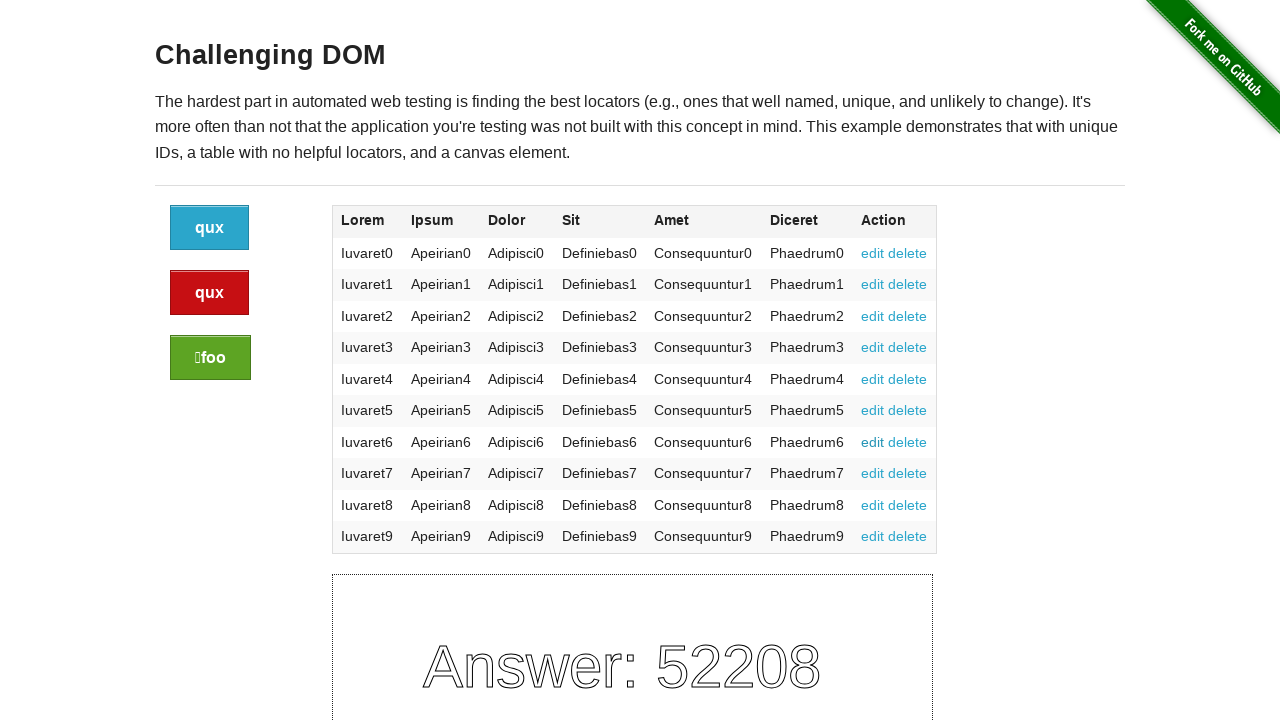

Clicked edit link in table row at (873, 473) on xpath=//table/tbody/tr >> nth=7 >> td:nth-child(7) >> text=edit
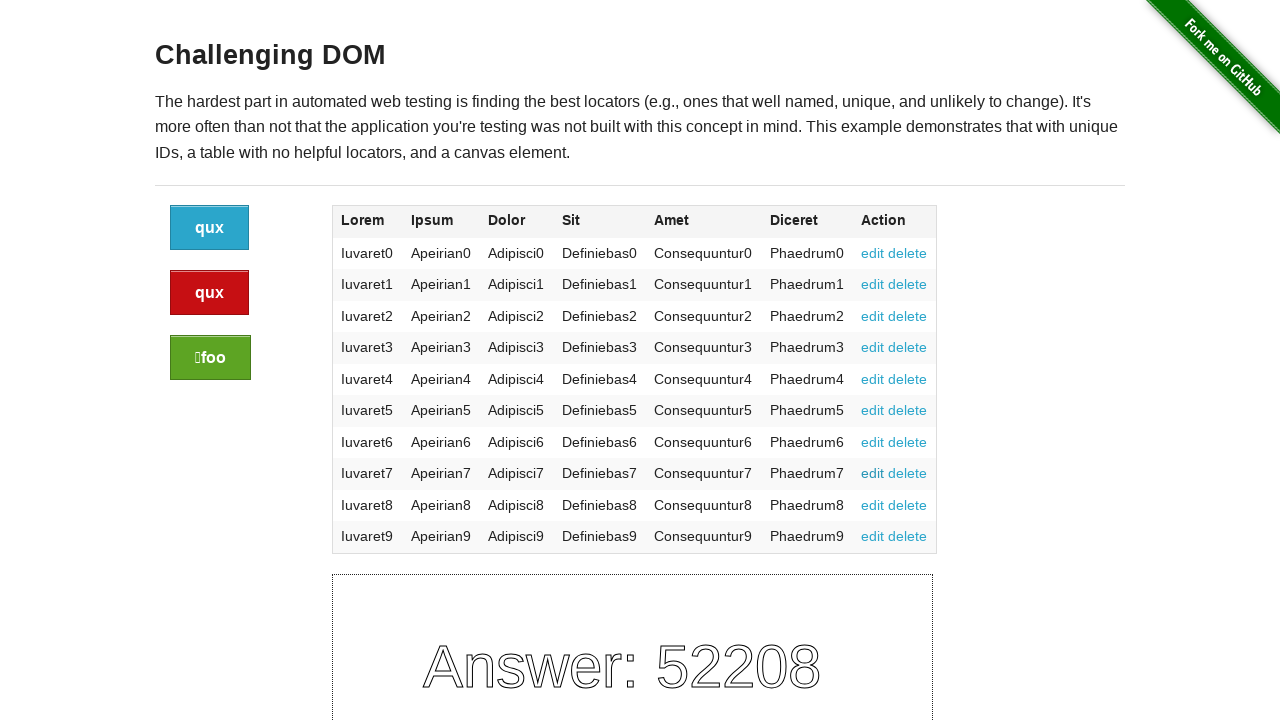

Clicked edit link in table row at (873, 505) on xpath=//table/tbody/tr >> nth=8 >> td:nth-child(7) >> text=edit
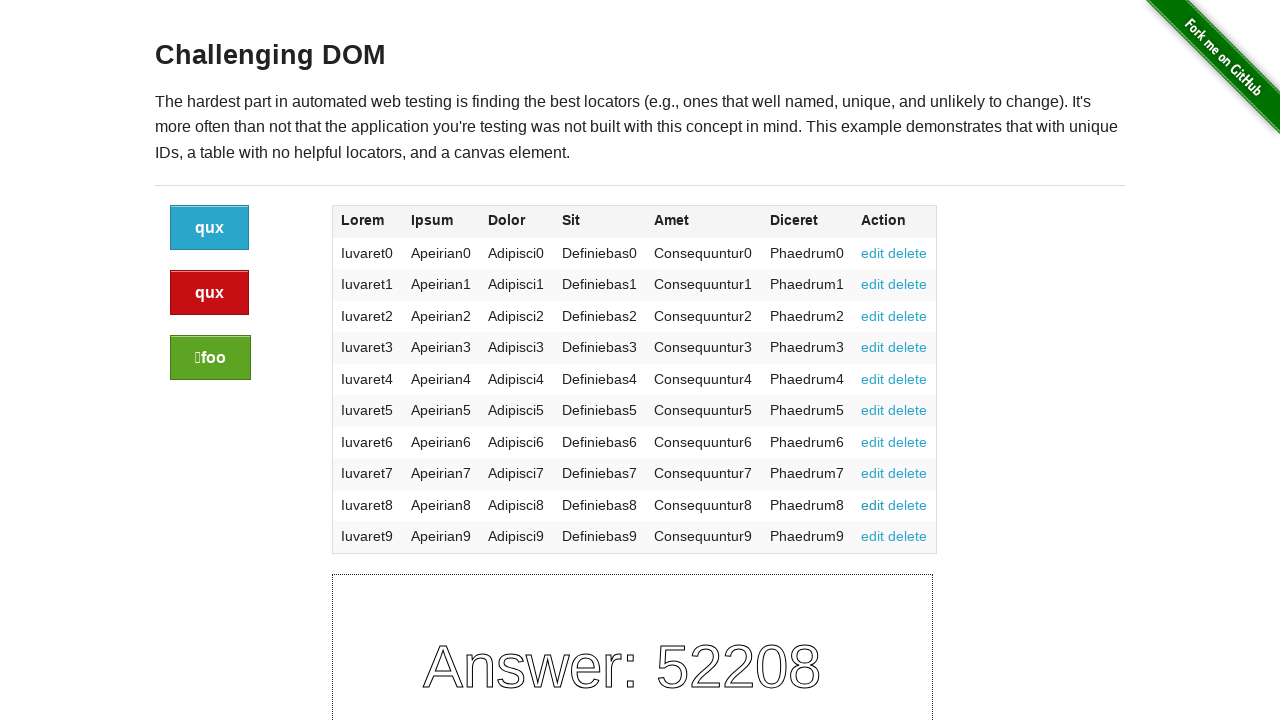

Clicked edit link in table row at (873, 536) on xpath=//table/tbody/tr >> nth=9 >> td:nth-child(7) >> text=edit
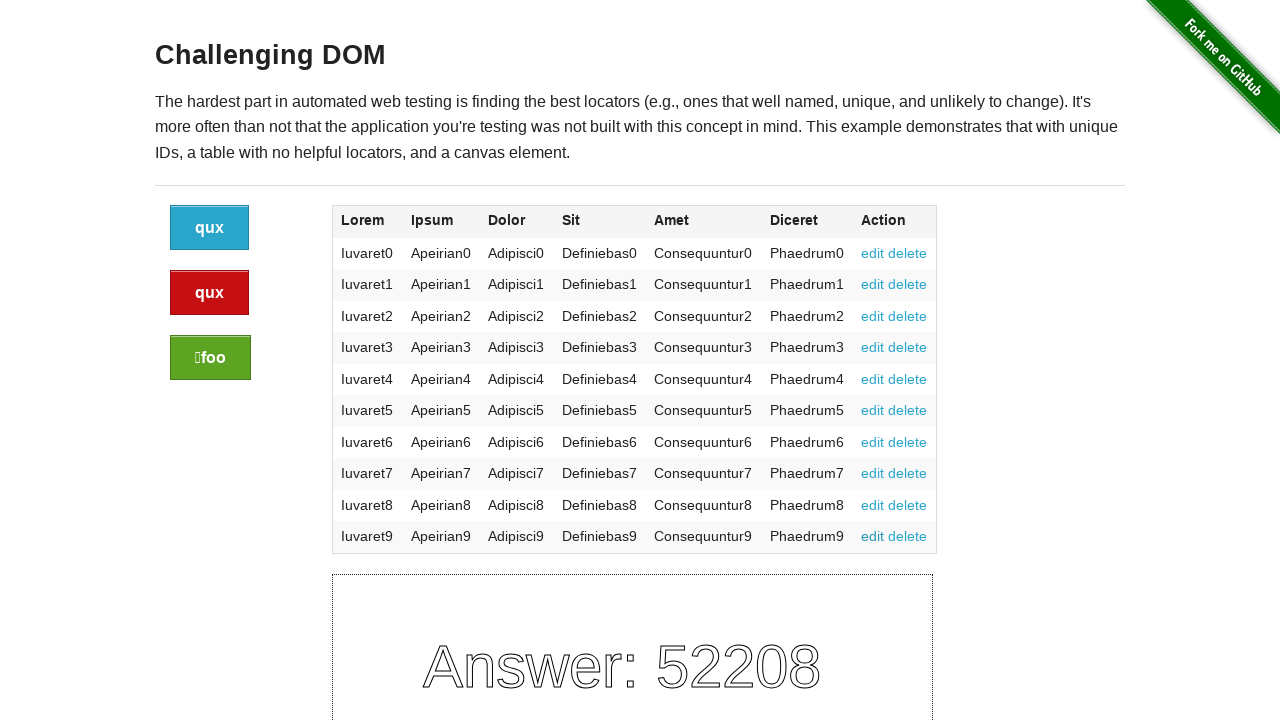

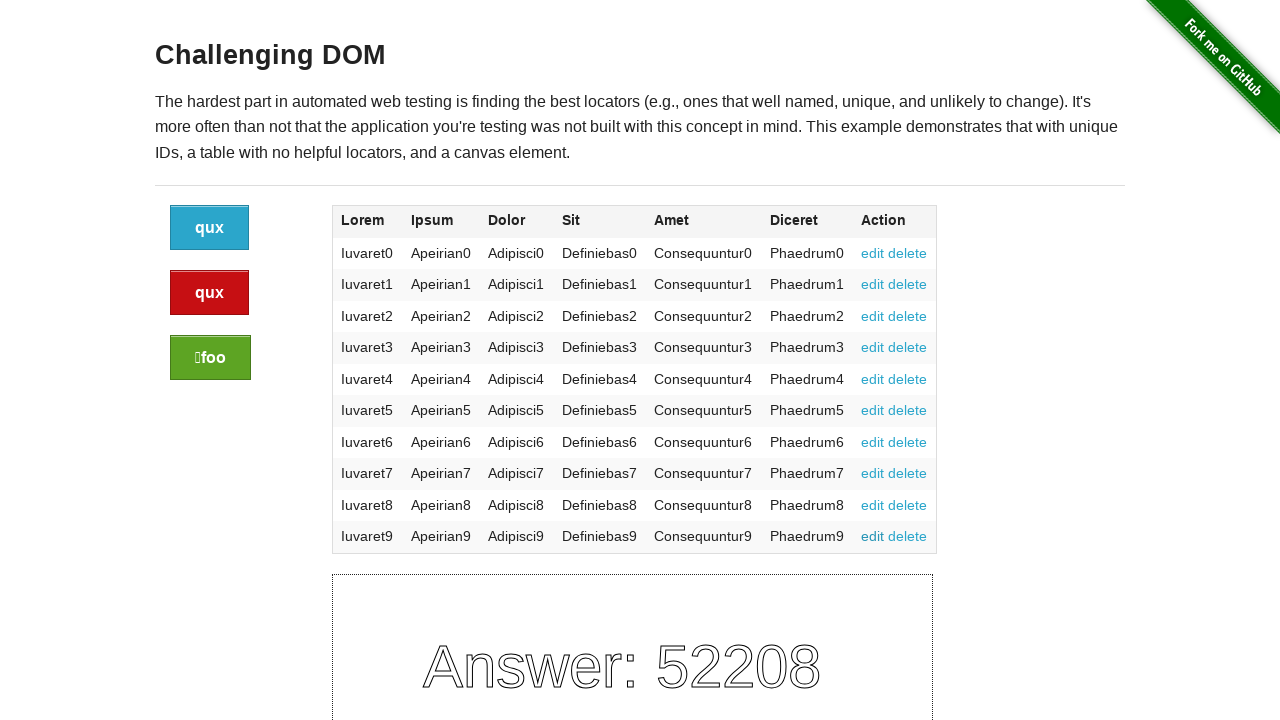